Navigates to a blog page and verifies that link list elements are present in the sidebar section

Starting URL: http://omayo.blogspot.com/

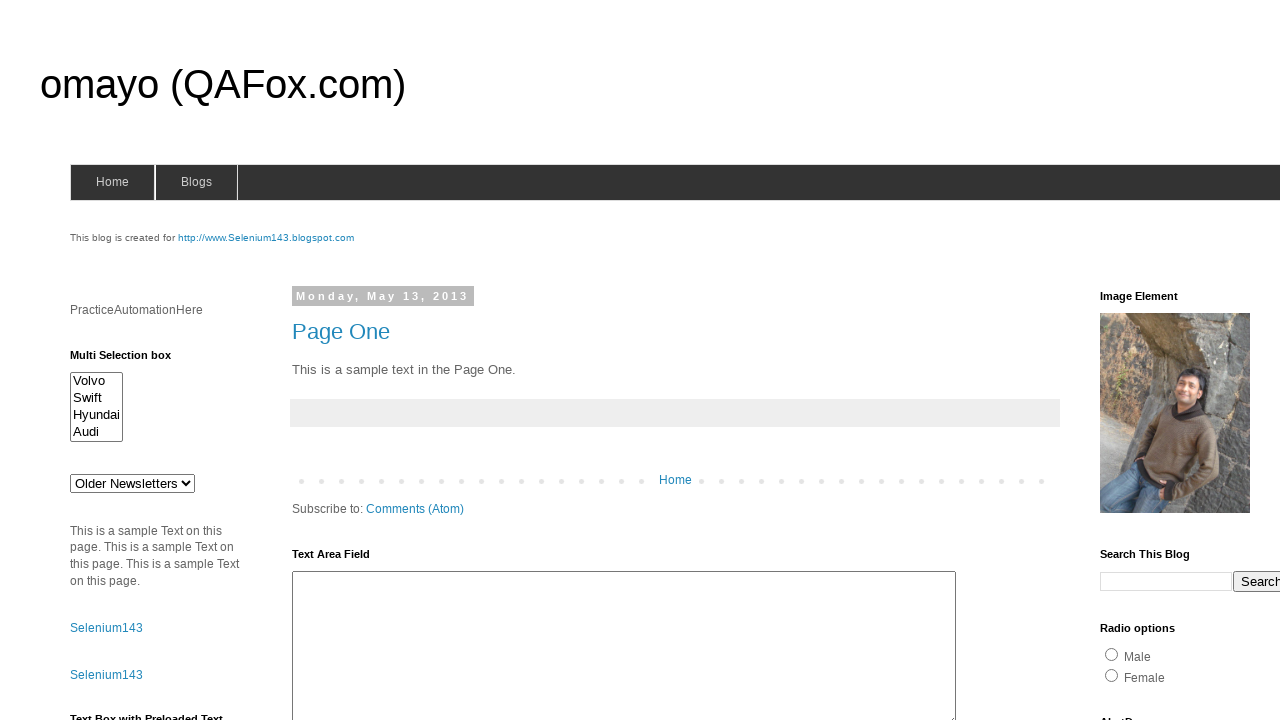

Navigated to Omayo blog homepage
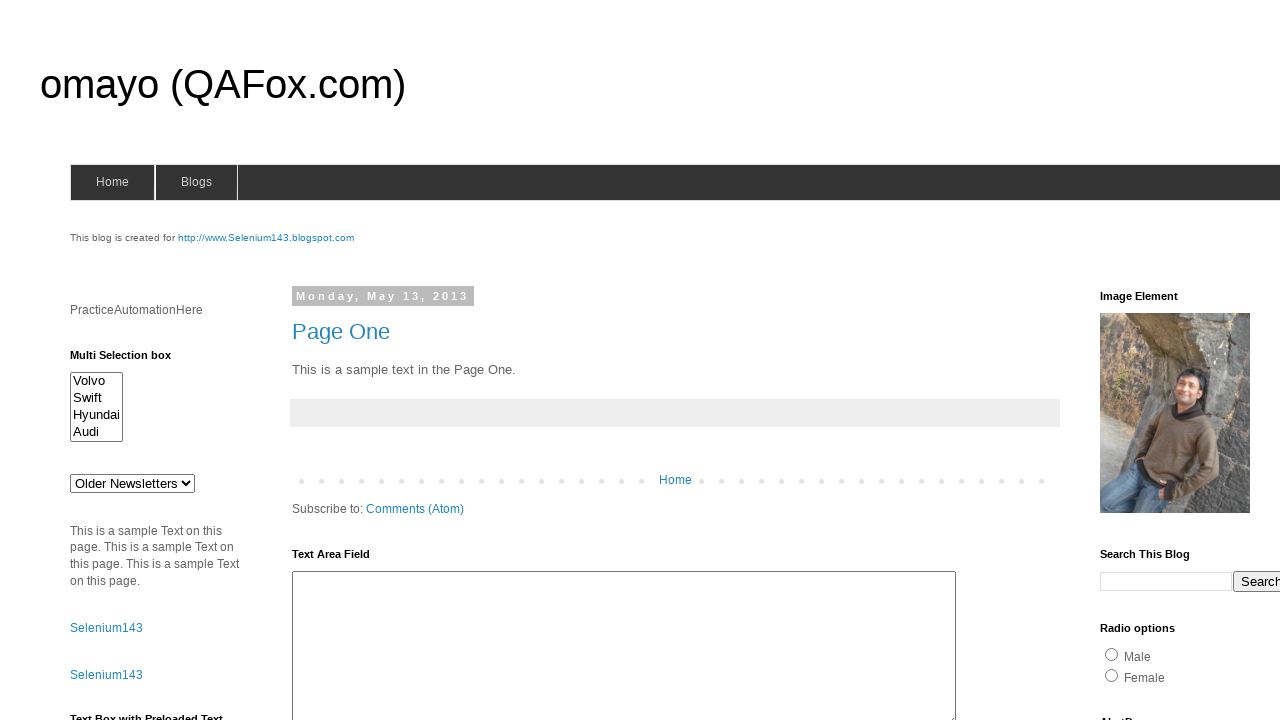

Waited for link list section (div#LinkList1) to be present
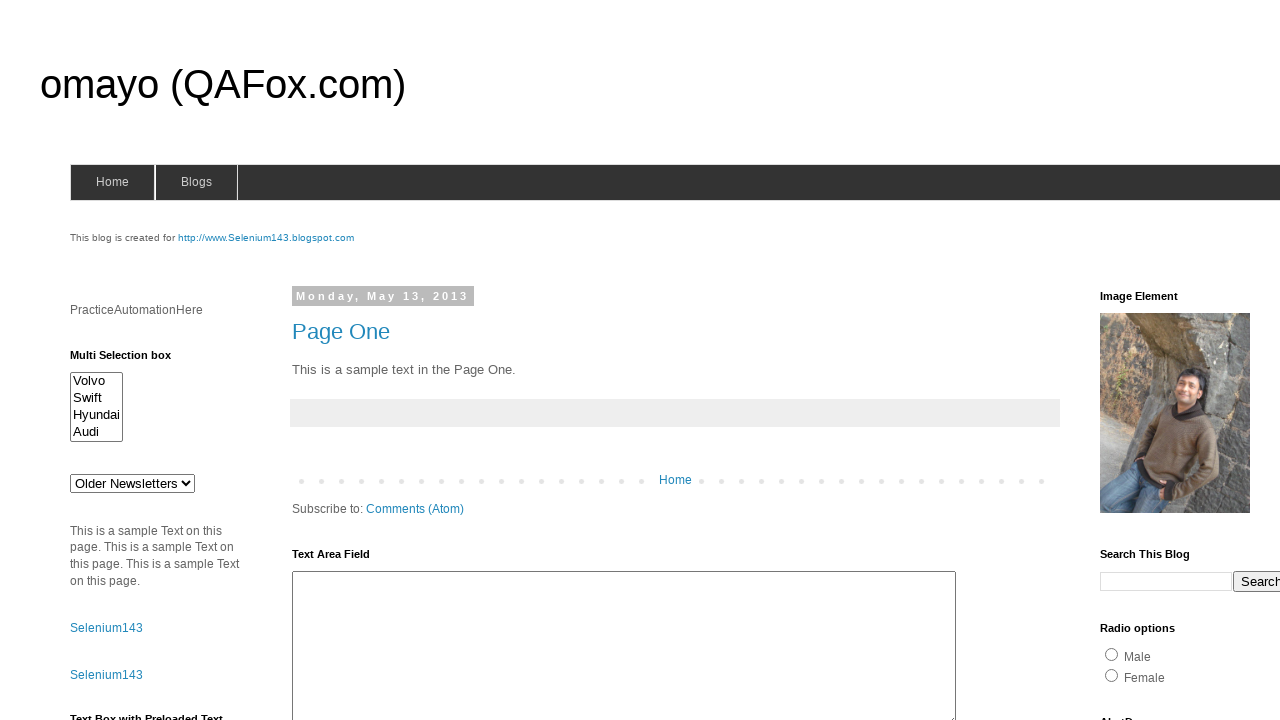

Located link list elements in sidebar section
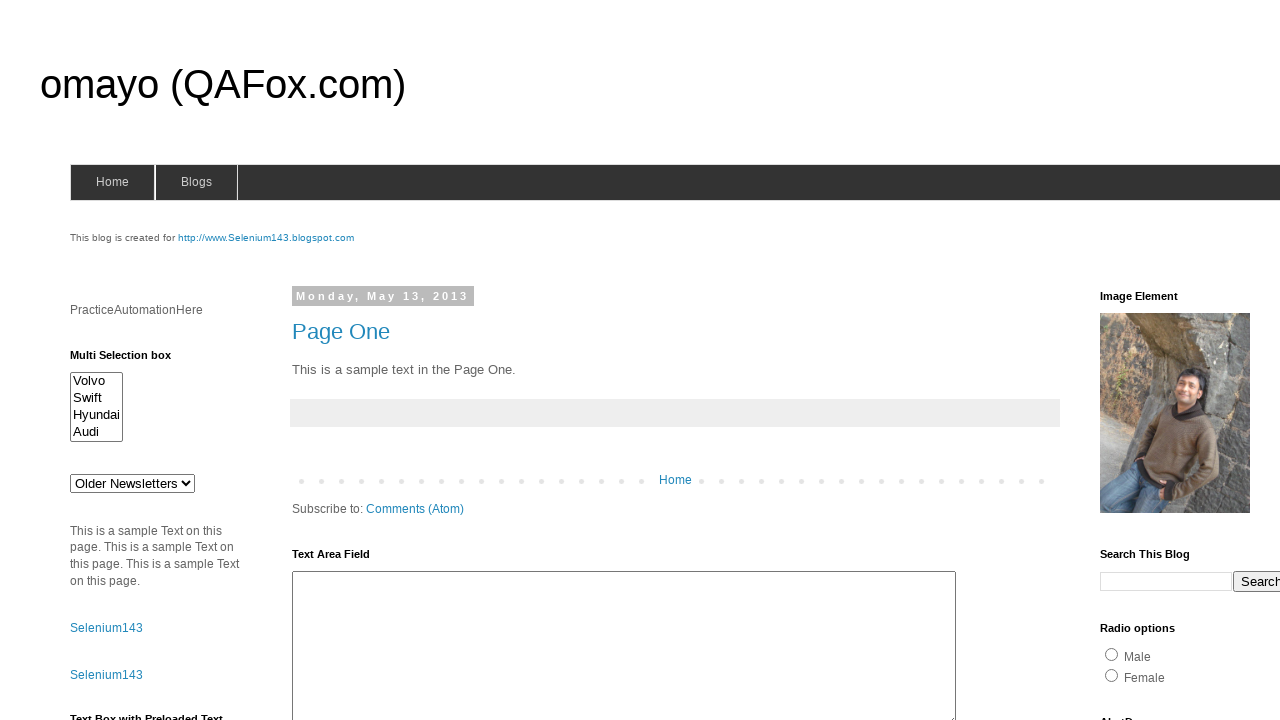

Verified that link list elements are present in the sidebar section
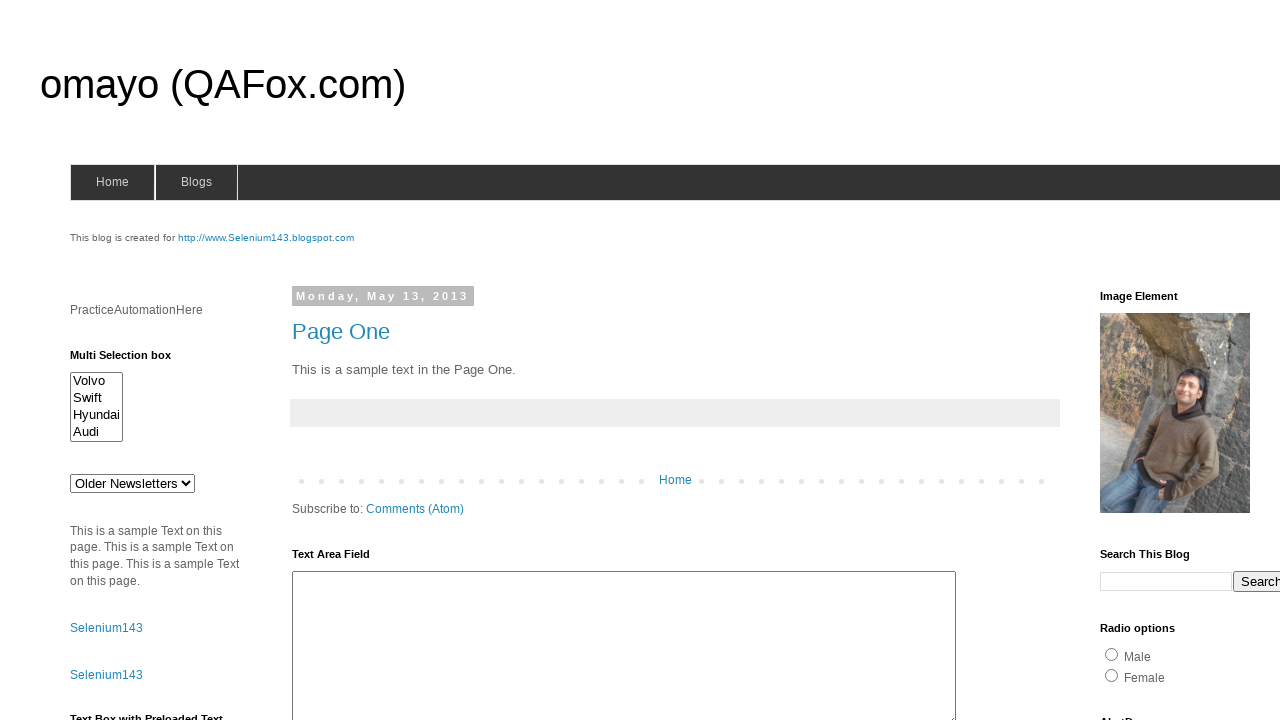

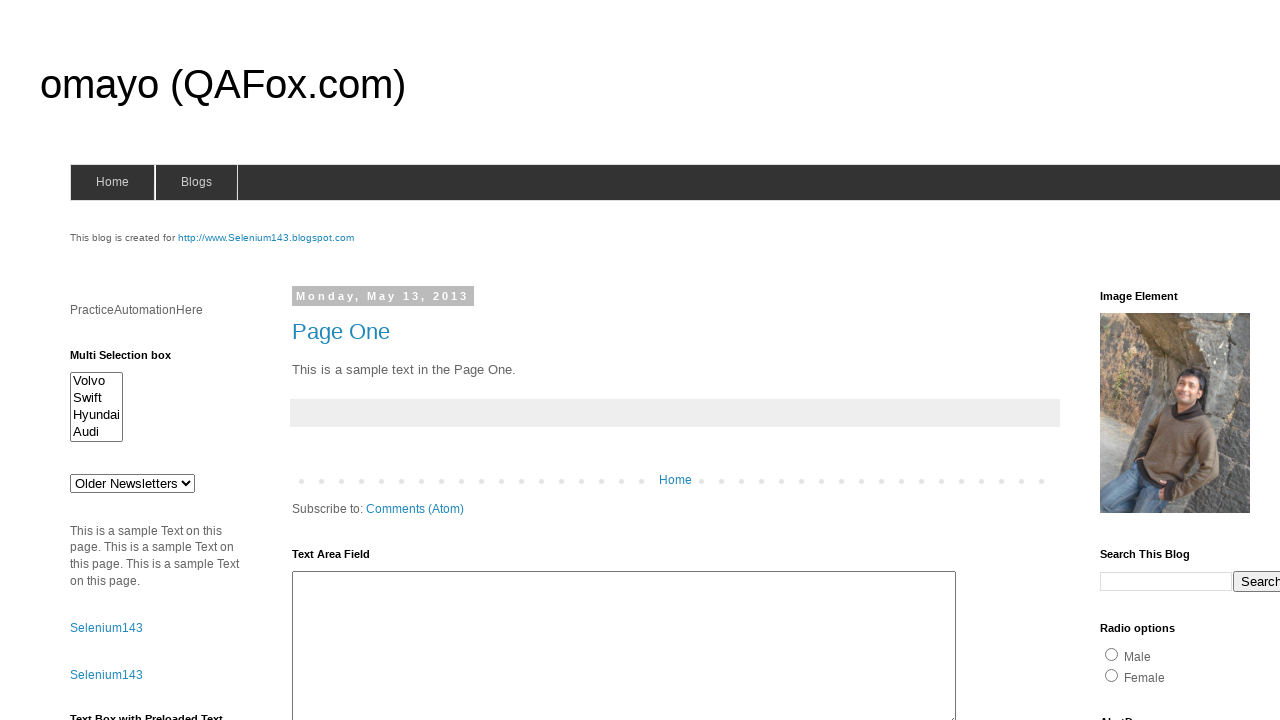